Tests Opera browser with custom arguments by loading DuckDuckGo

Starting URL: https://duckduckgo.com

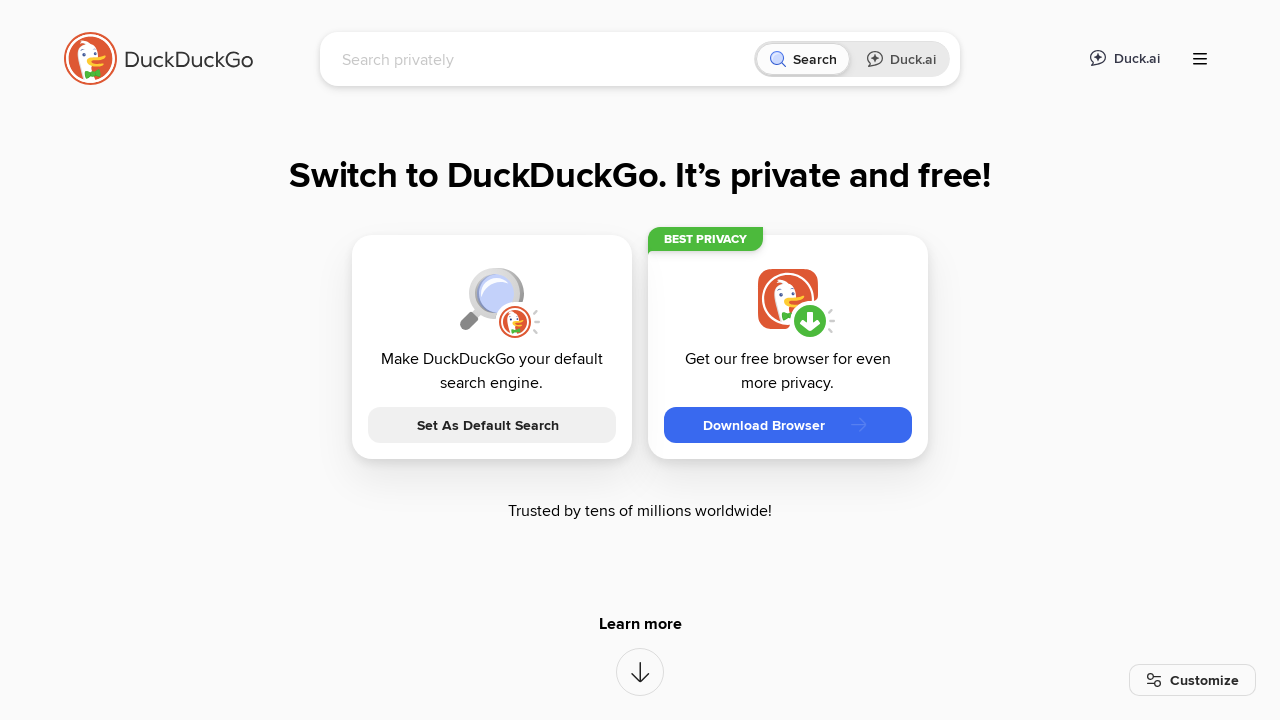

DuckDuckGo page loaded with domcontentloaded state
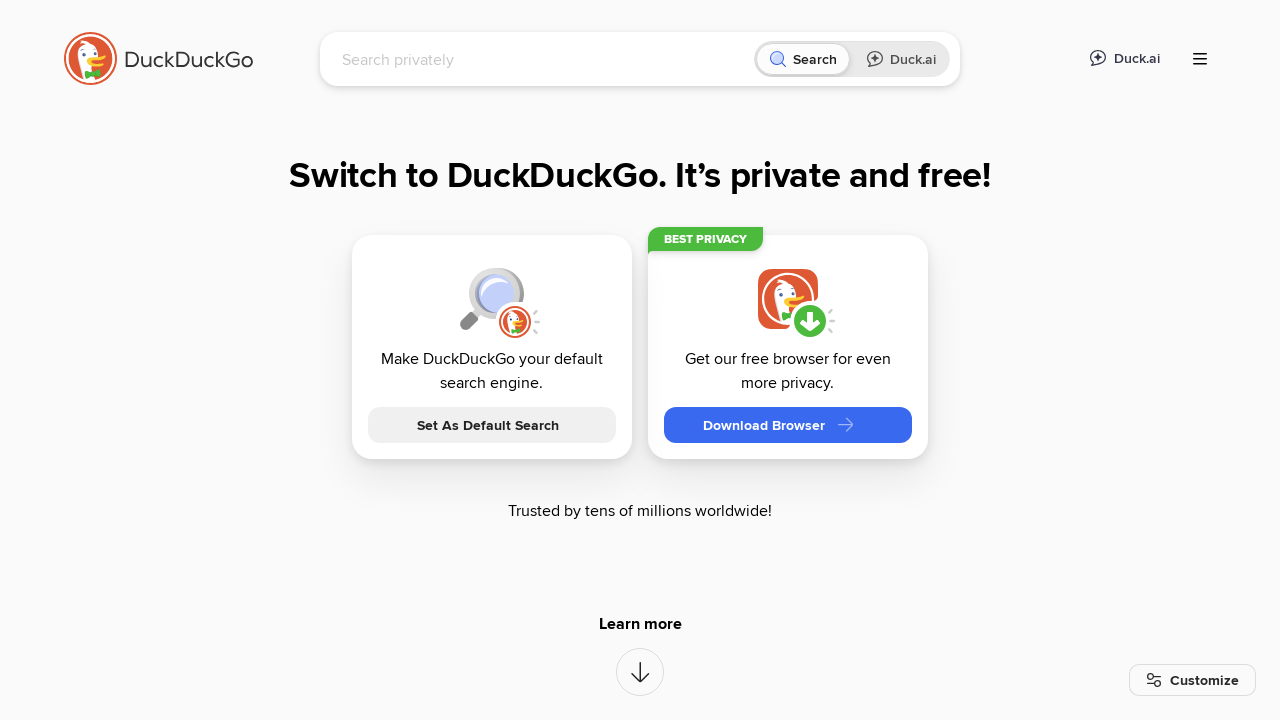

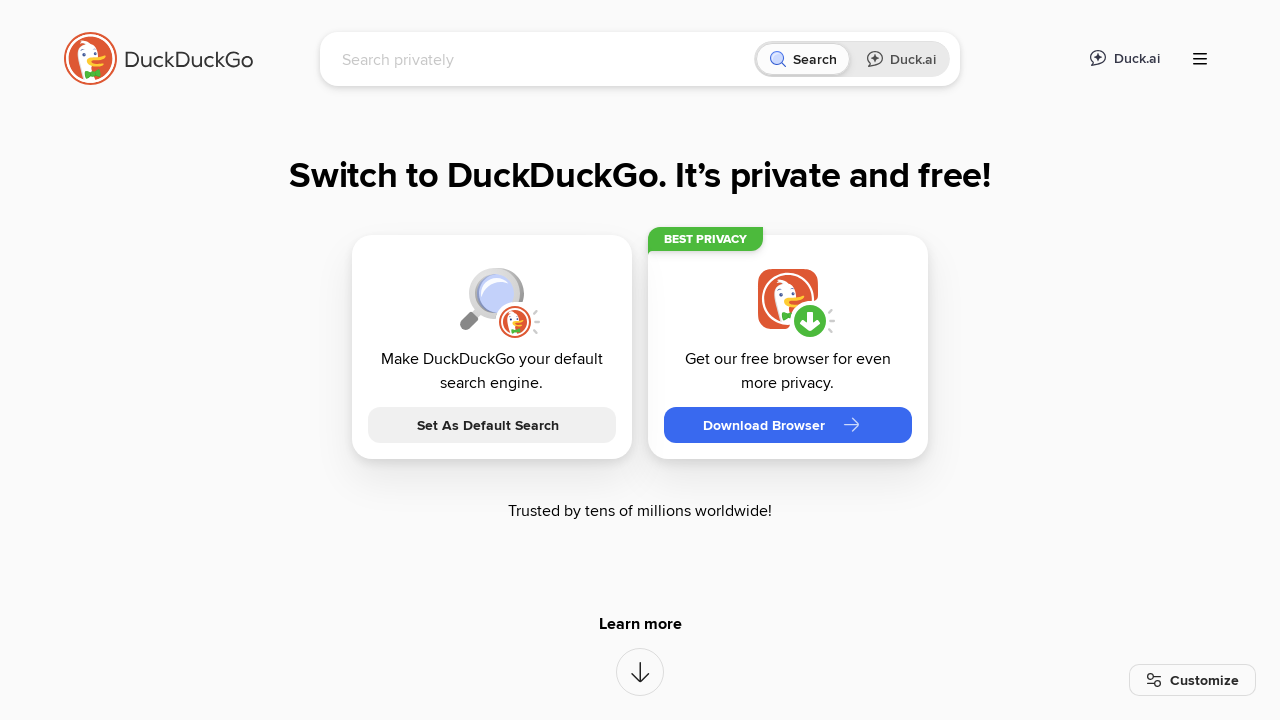